Tests dropdown menu interaction by clicking a dropdown button and then selecting a link from the revealed menu

Starting URL: http://omayo.blogspot.com/

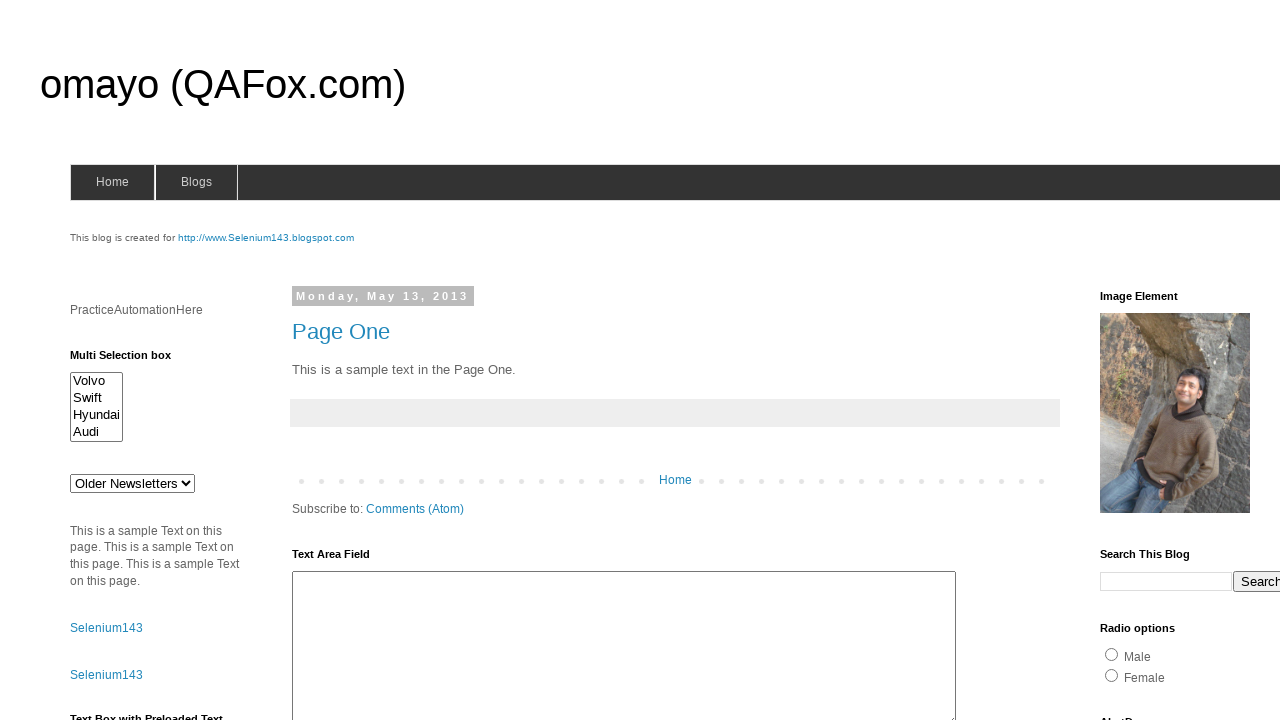

Clicked dropdown button to reveal menu options at (1227, 360) on .dropbtn
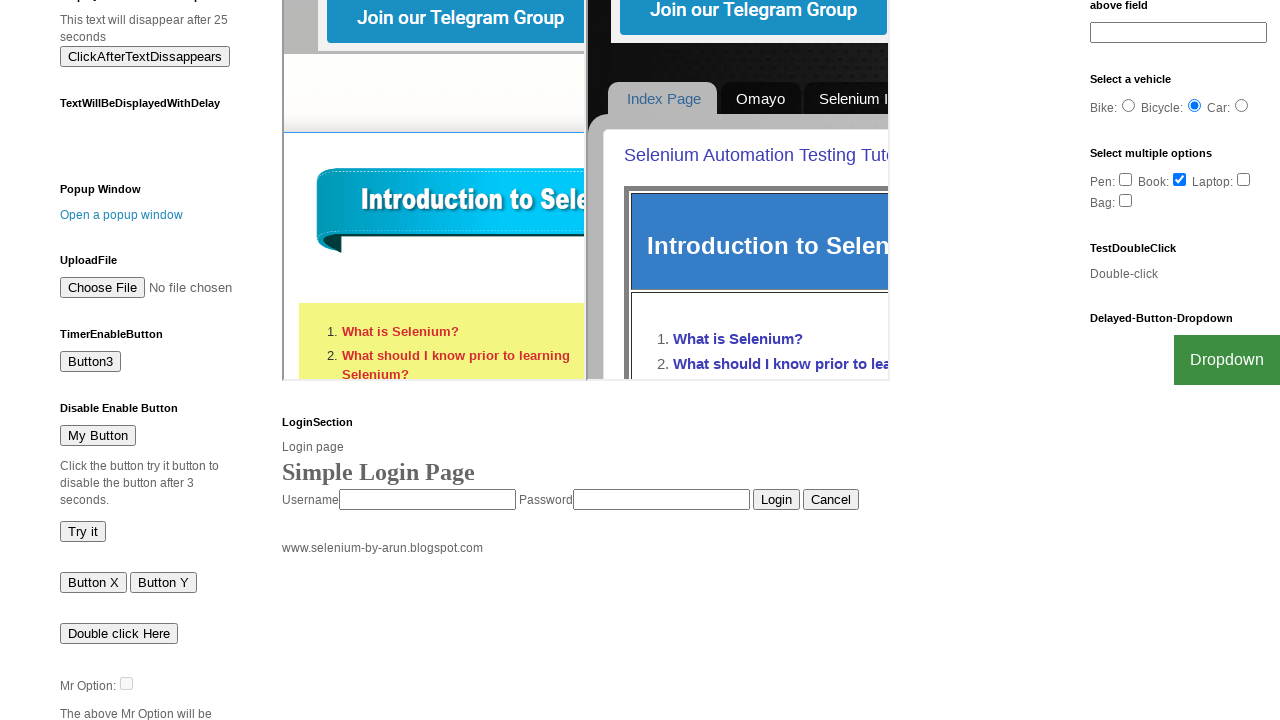

Waited for Flipkart link to become visible in dropdown menu
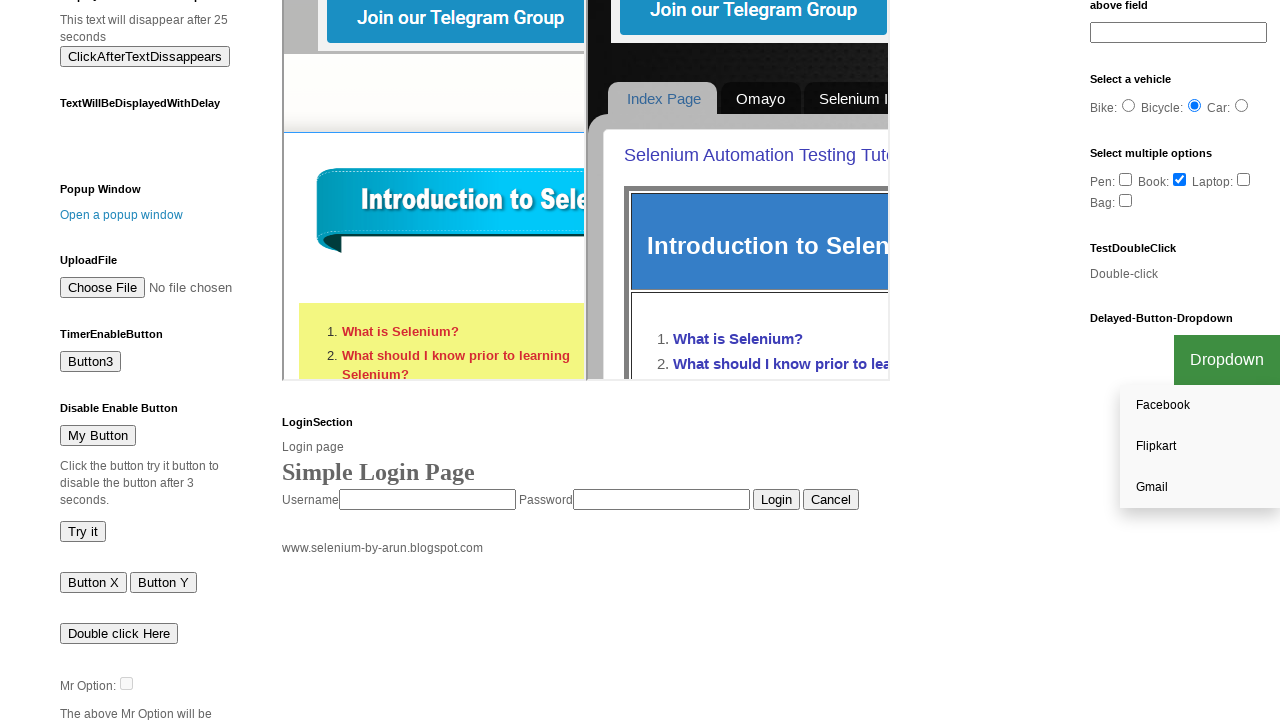

Clicked Flipkart link from dropdown menu at (1200, 447) on a:has-text('Flipkart')
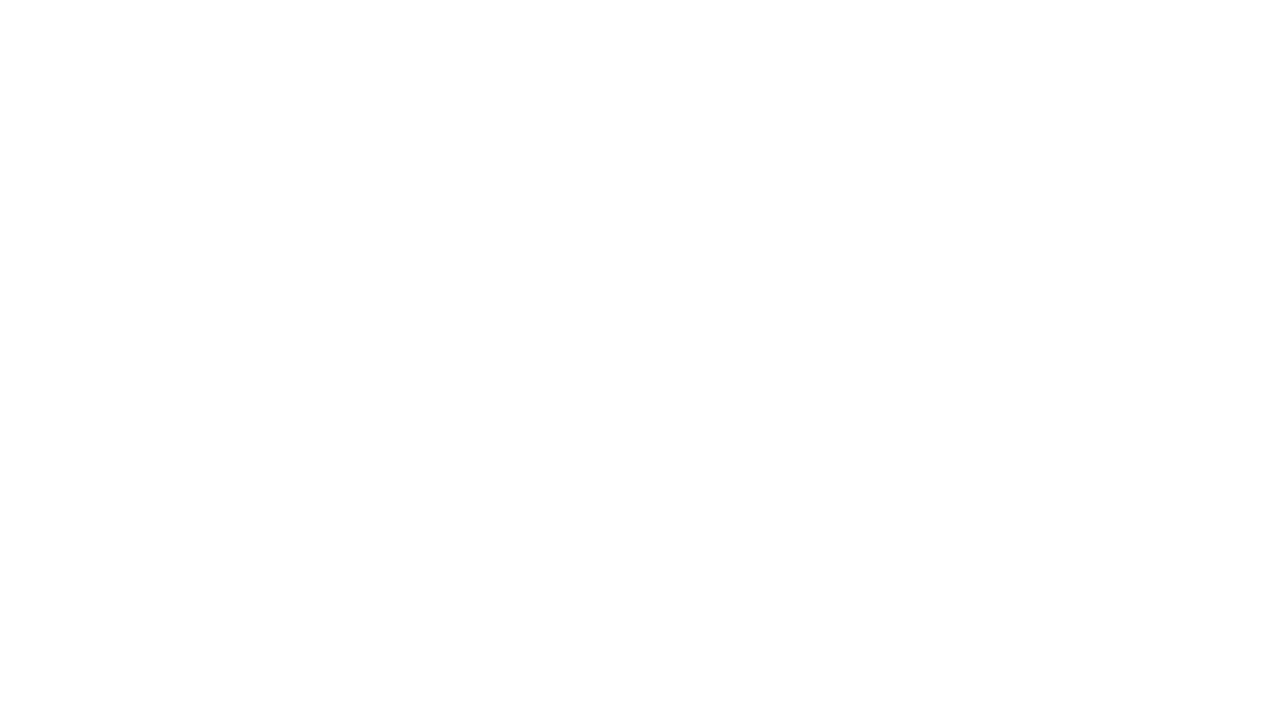

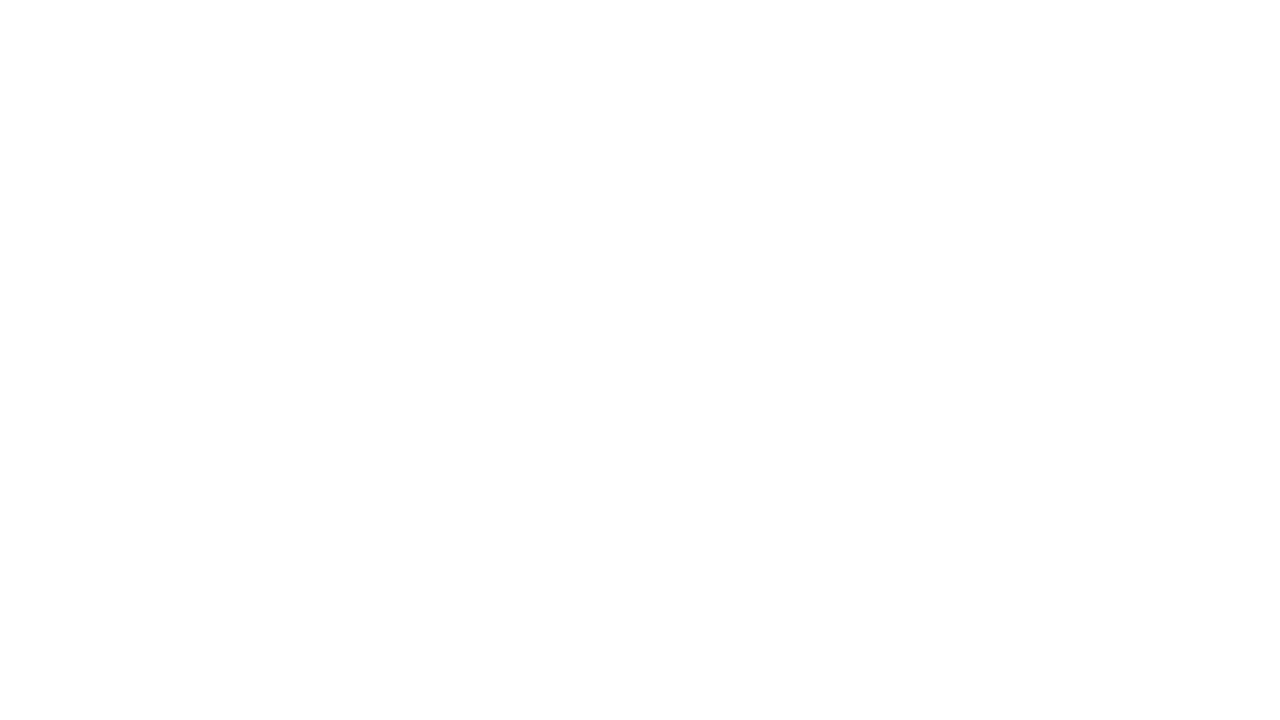